Tests the input field by entering various valid numbers (including numbers with spaces) and verifying the field displays the correct trimmed value.

Starting URL: https://the-internet.herokuapp.com/inputs

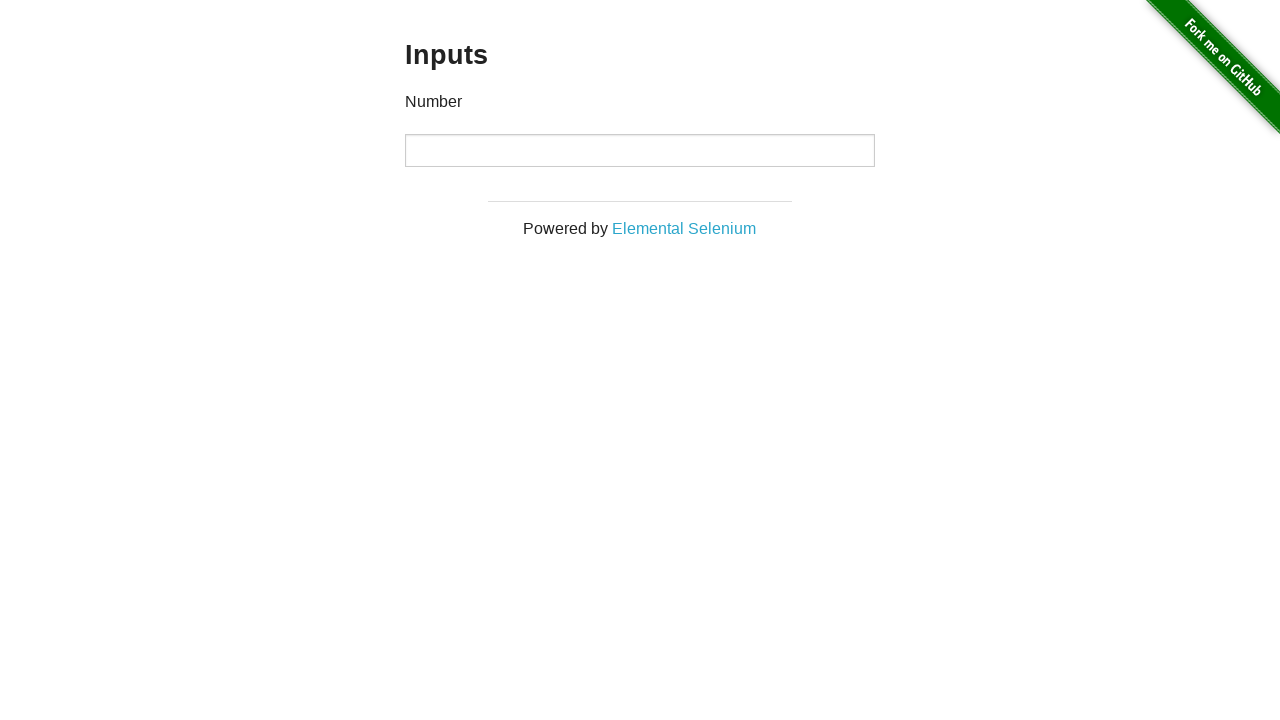

Navigated to inputs page
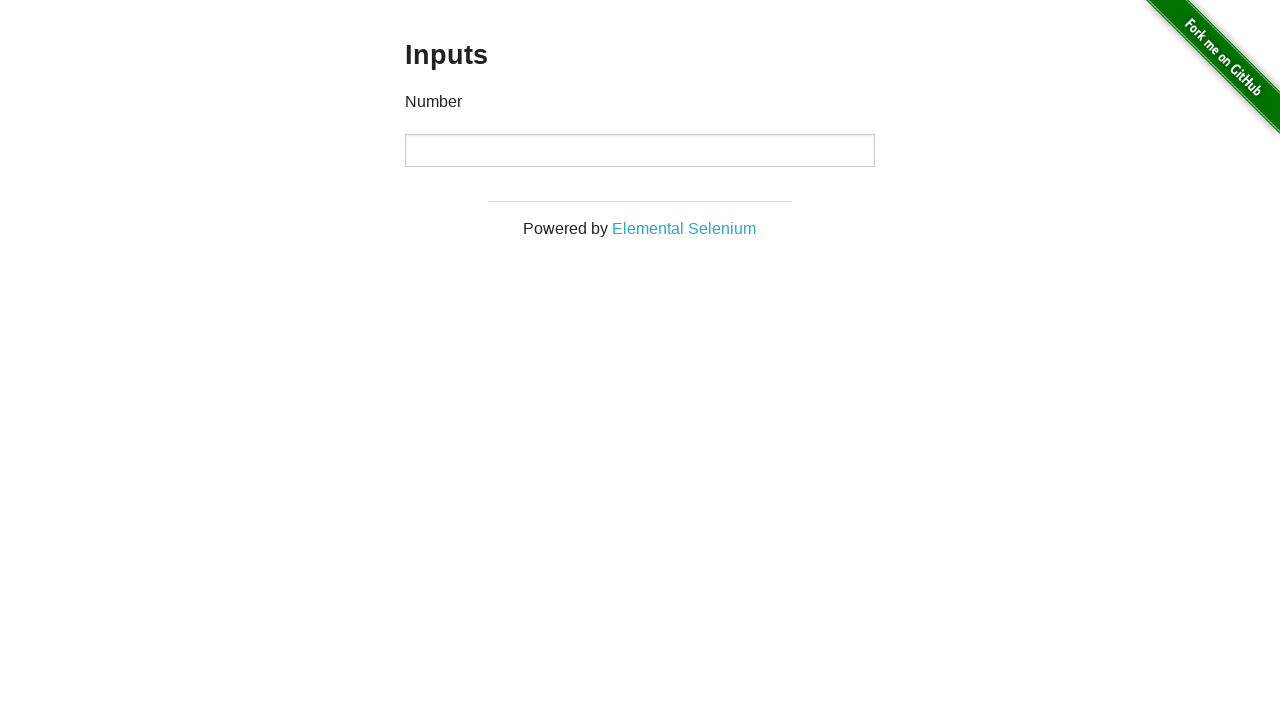

Located input field
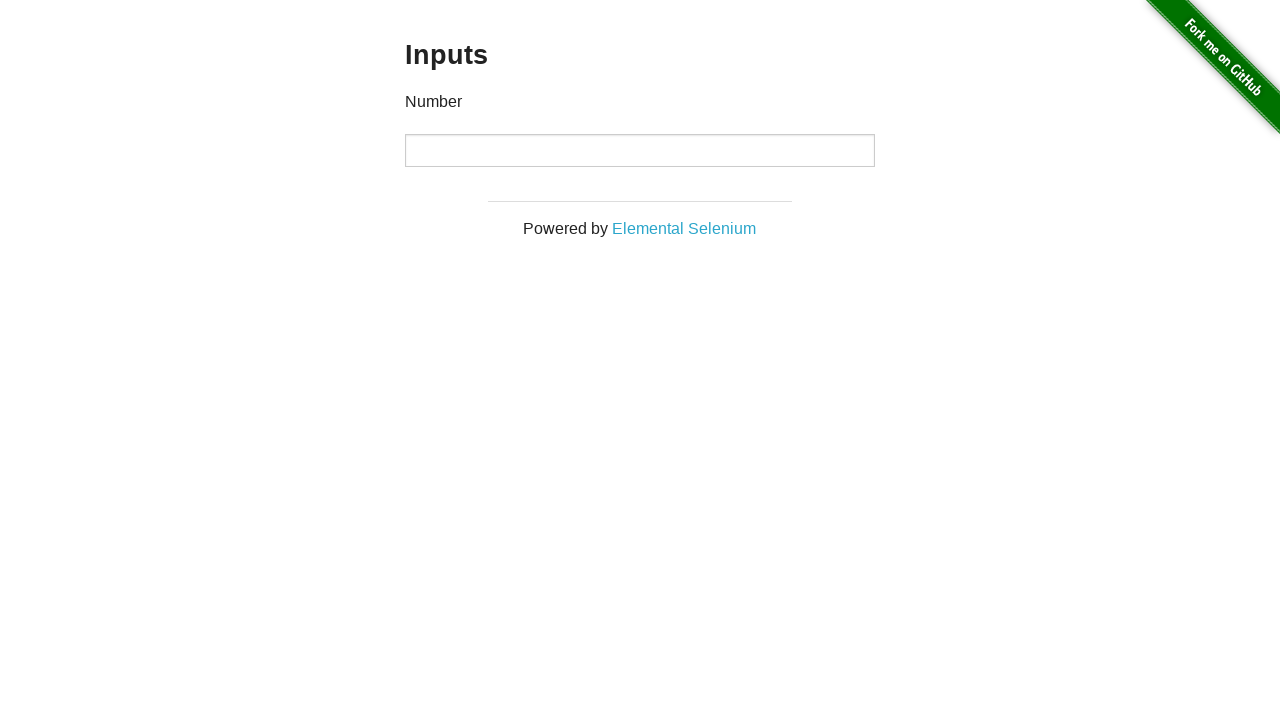

Filled input field with value: '1' on xpath=//input
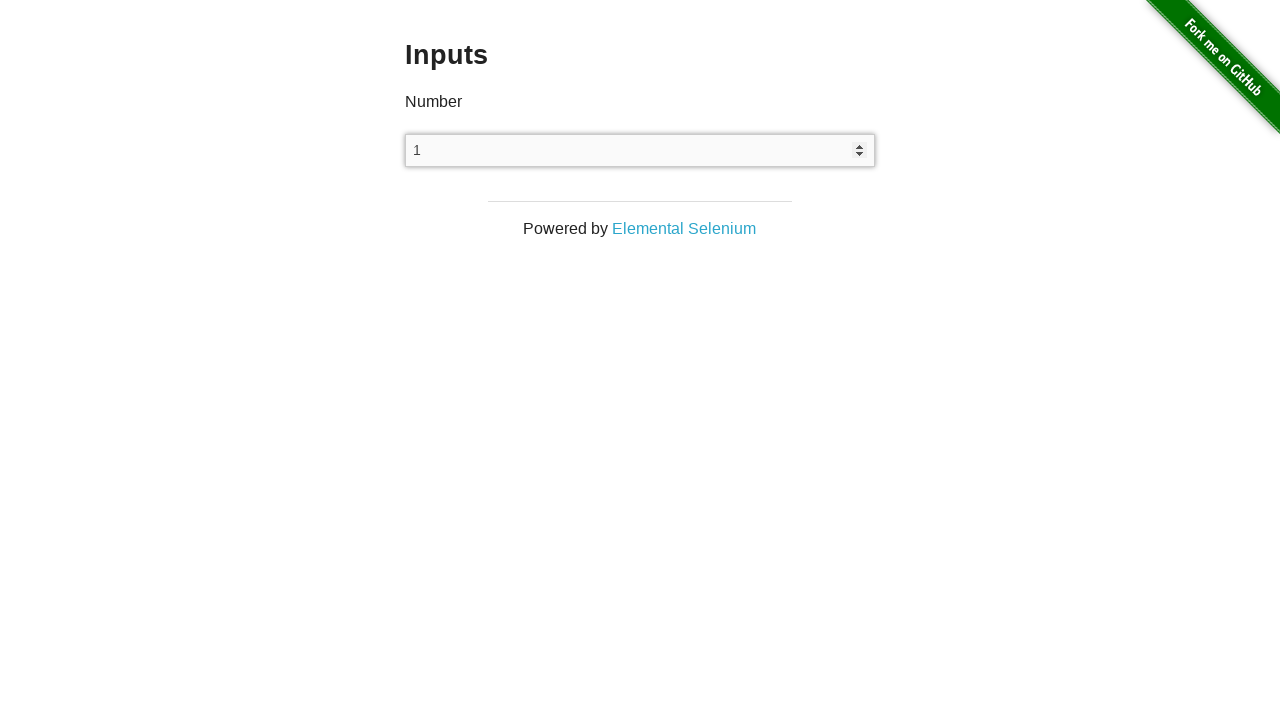

Verified input field displays trimmed value: '1'
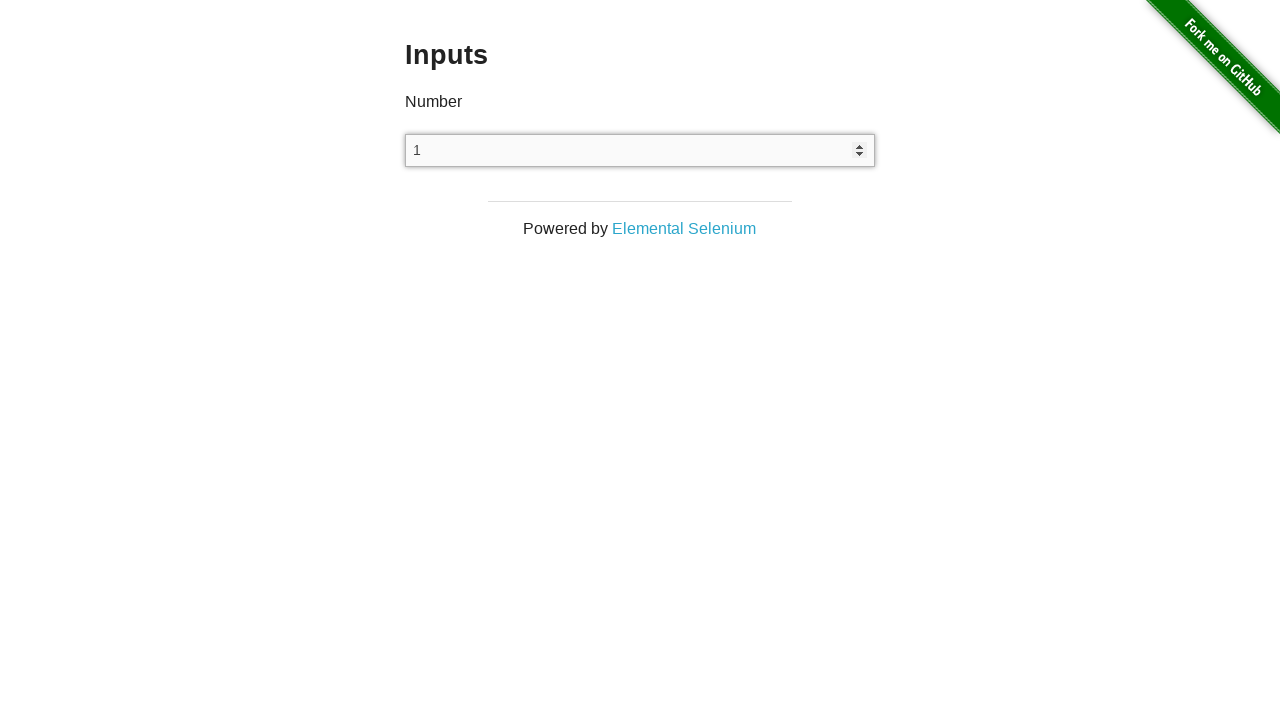

Navigated to inputs page
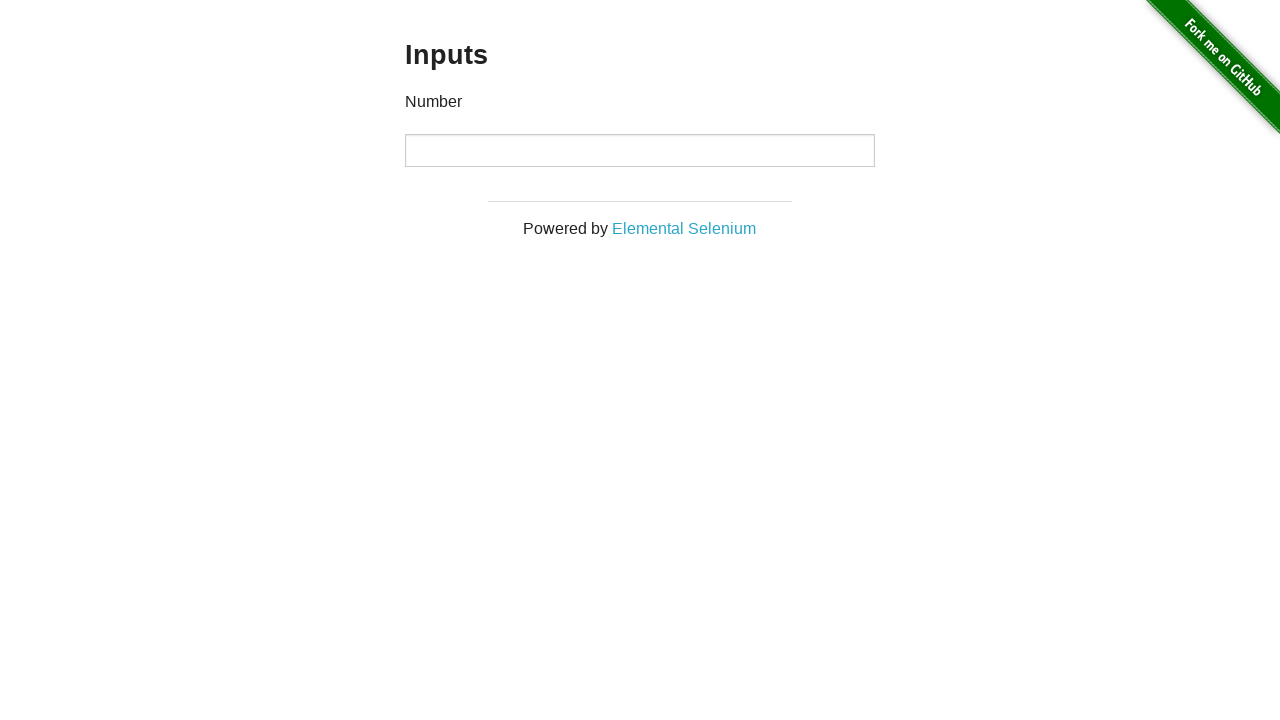

Located input field
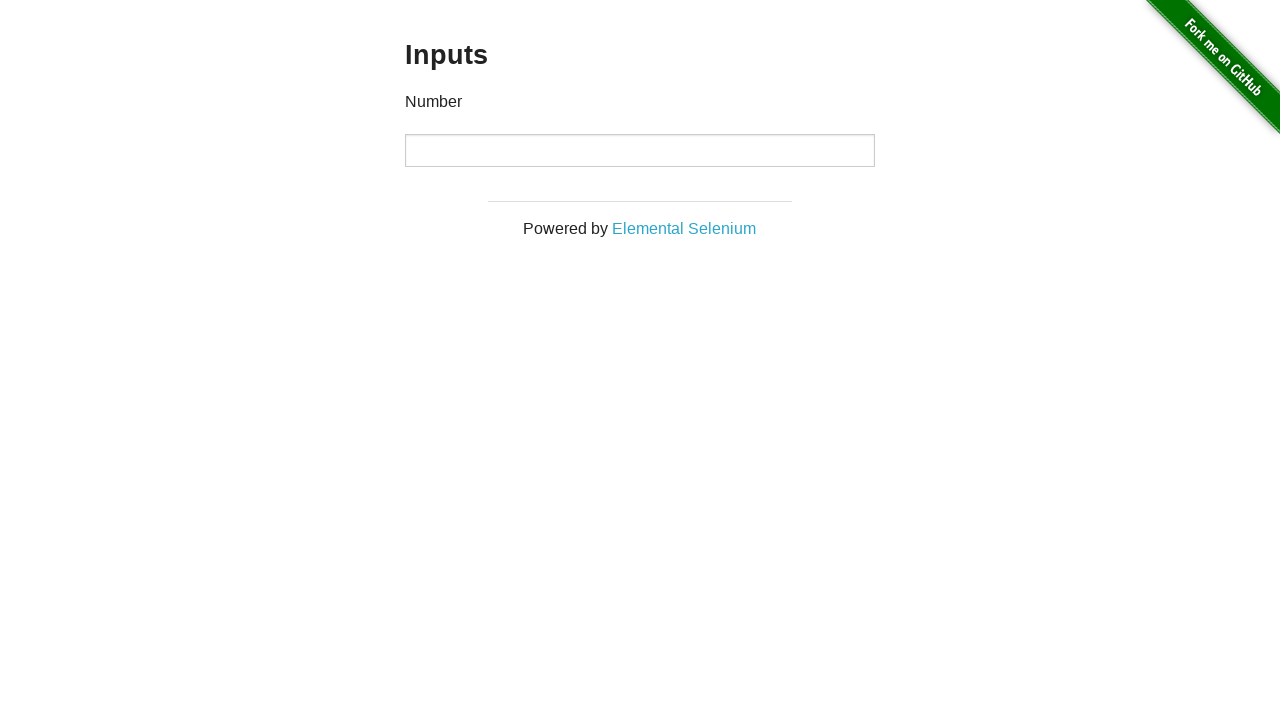

Filled input field with value: '5' on xpath=//input
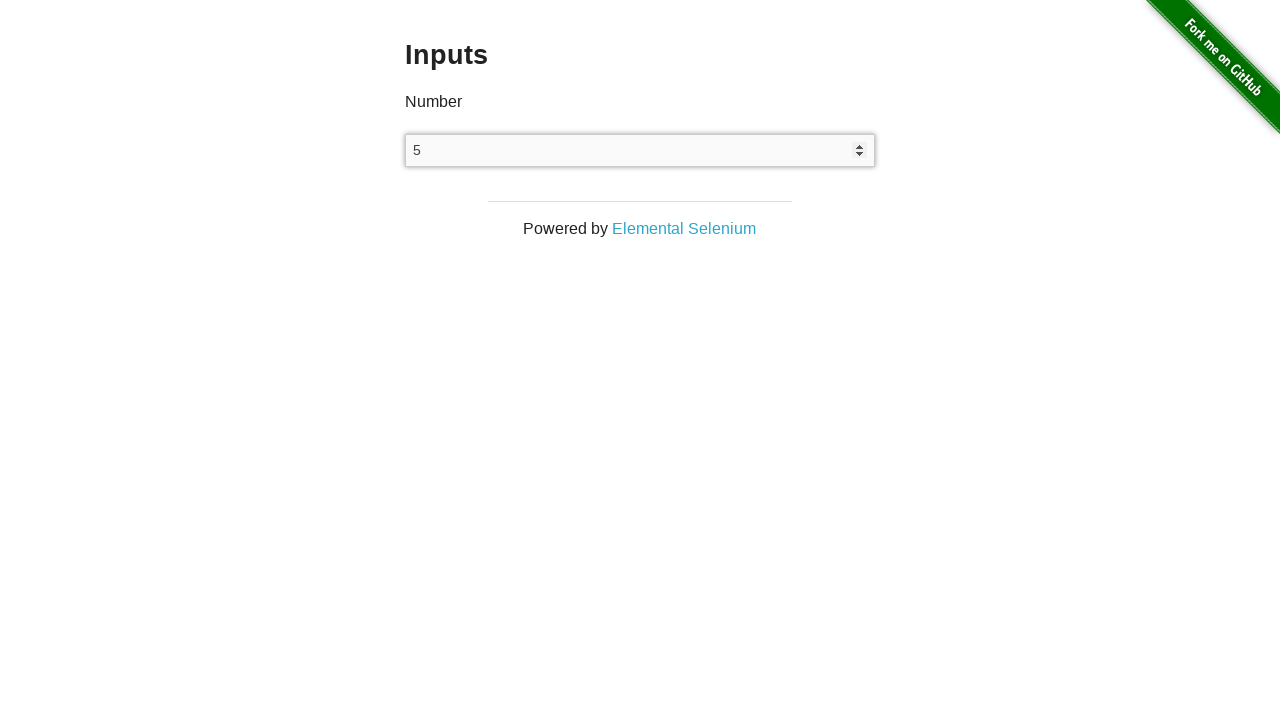

Verified input field displays trimmed value: '5'
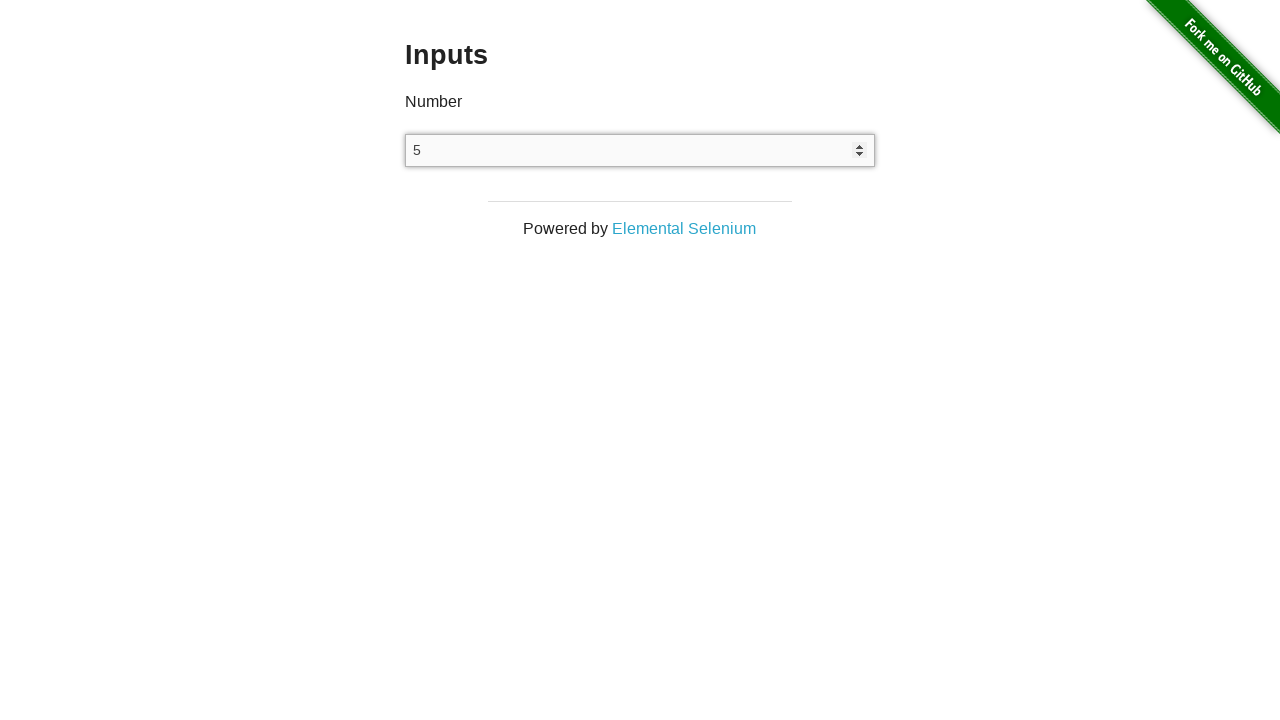

Navigated to inputs page
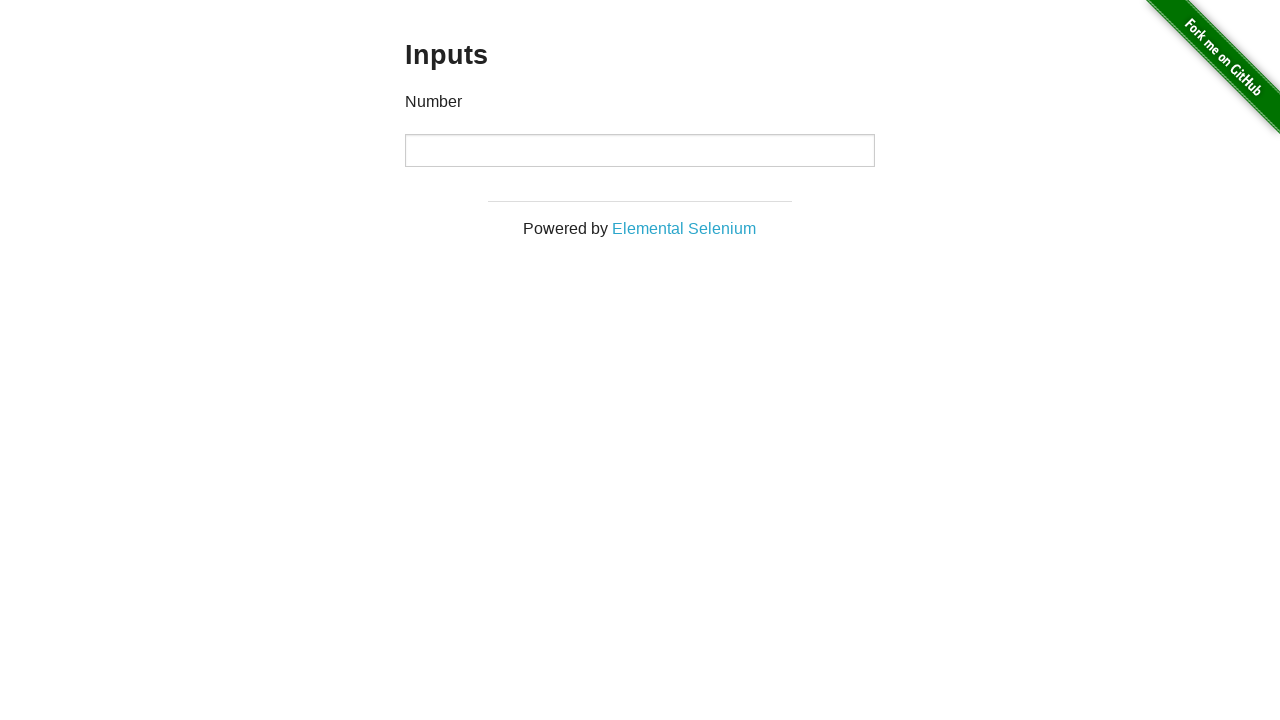

Located input field
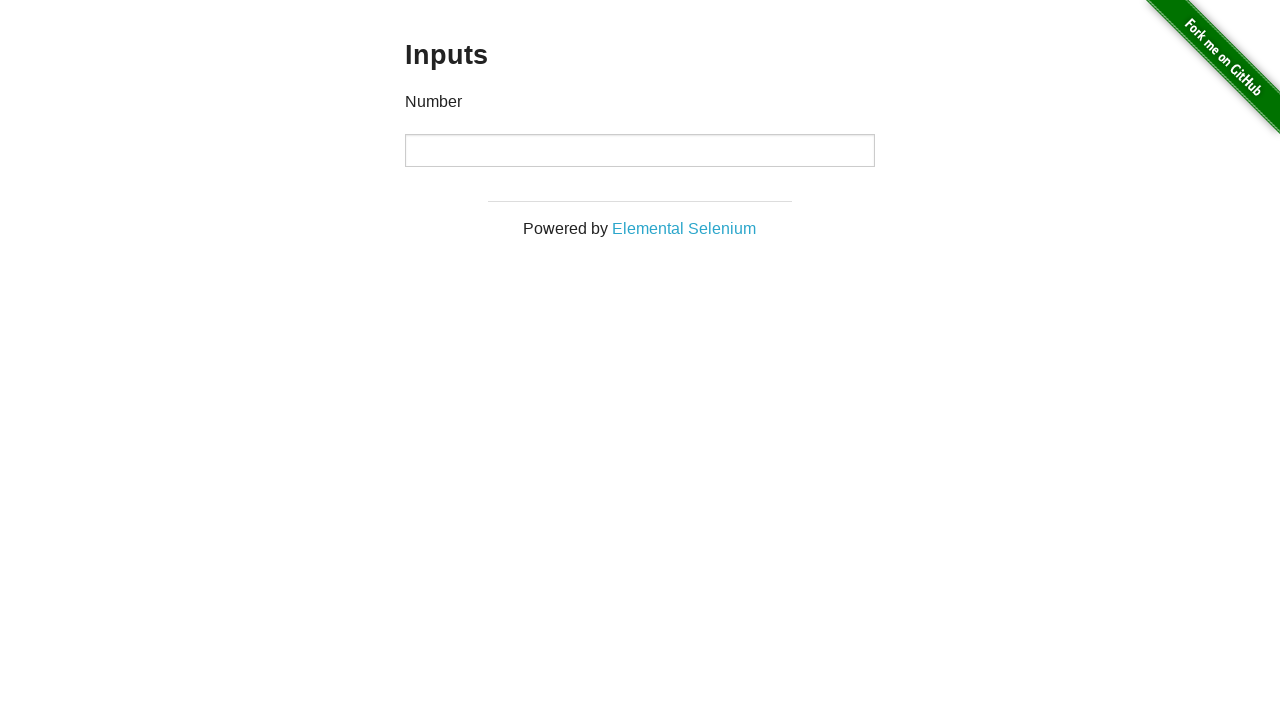

Filled input field with value: '10' on xpath=//input
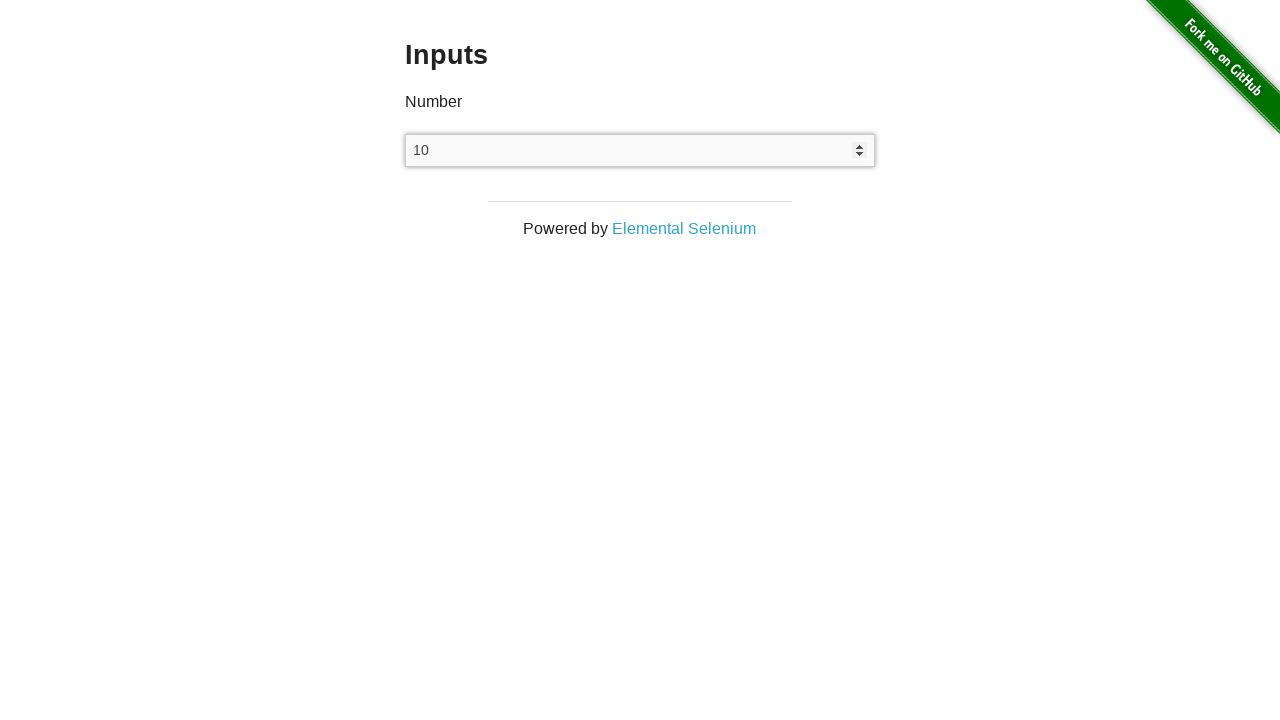

Verified input field displays trimmed value: '10'
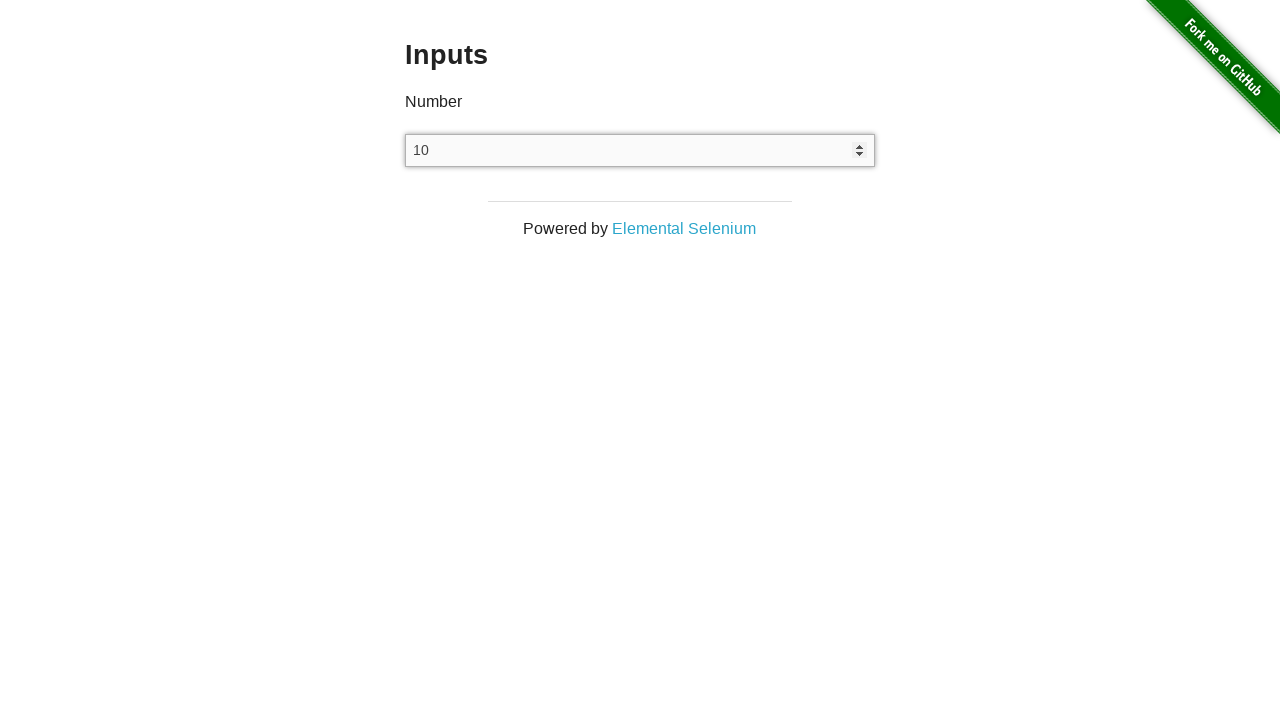

Navigated to inputs page
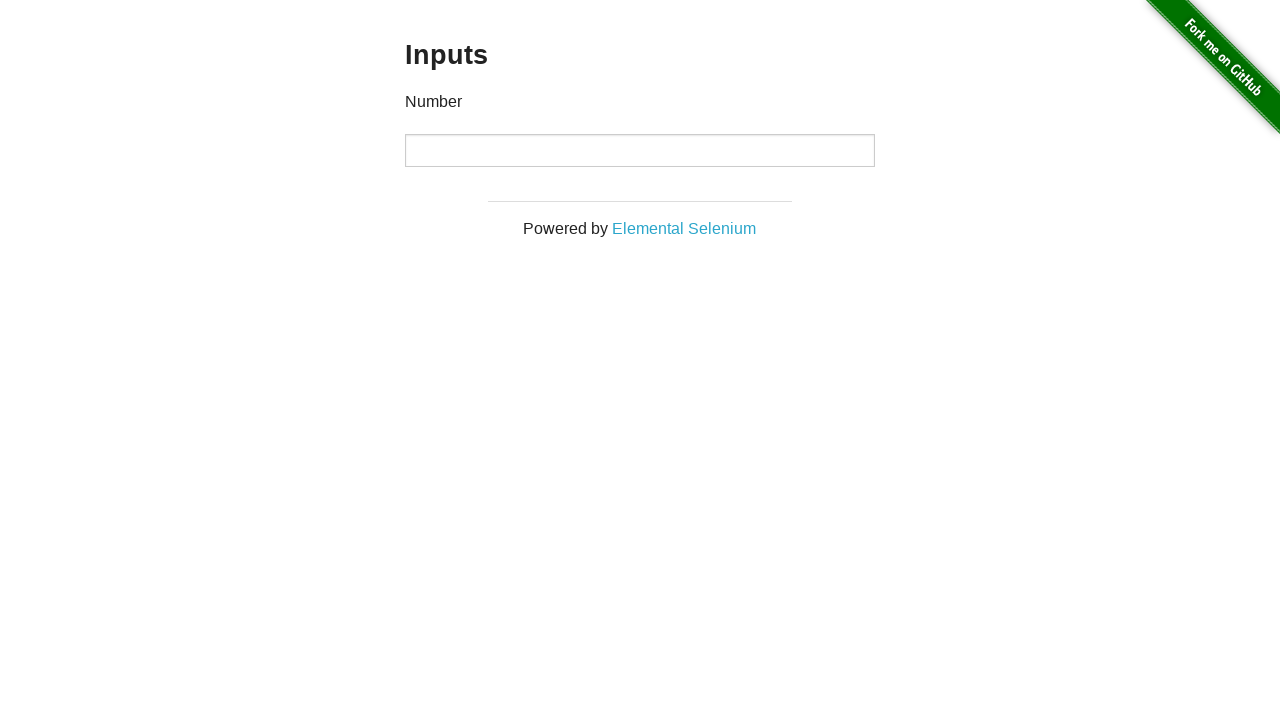

Located input field
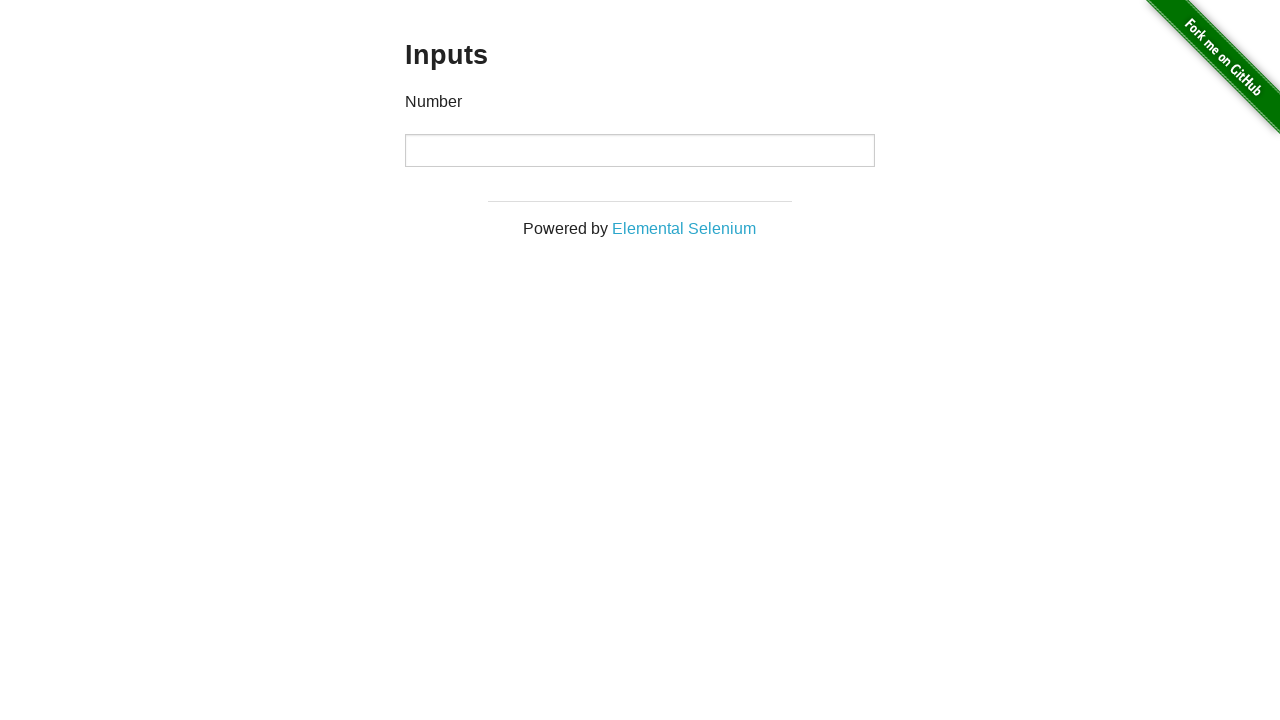

Filled input field with value: '100' on xpath=//input
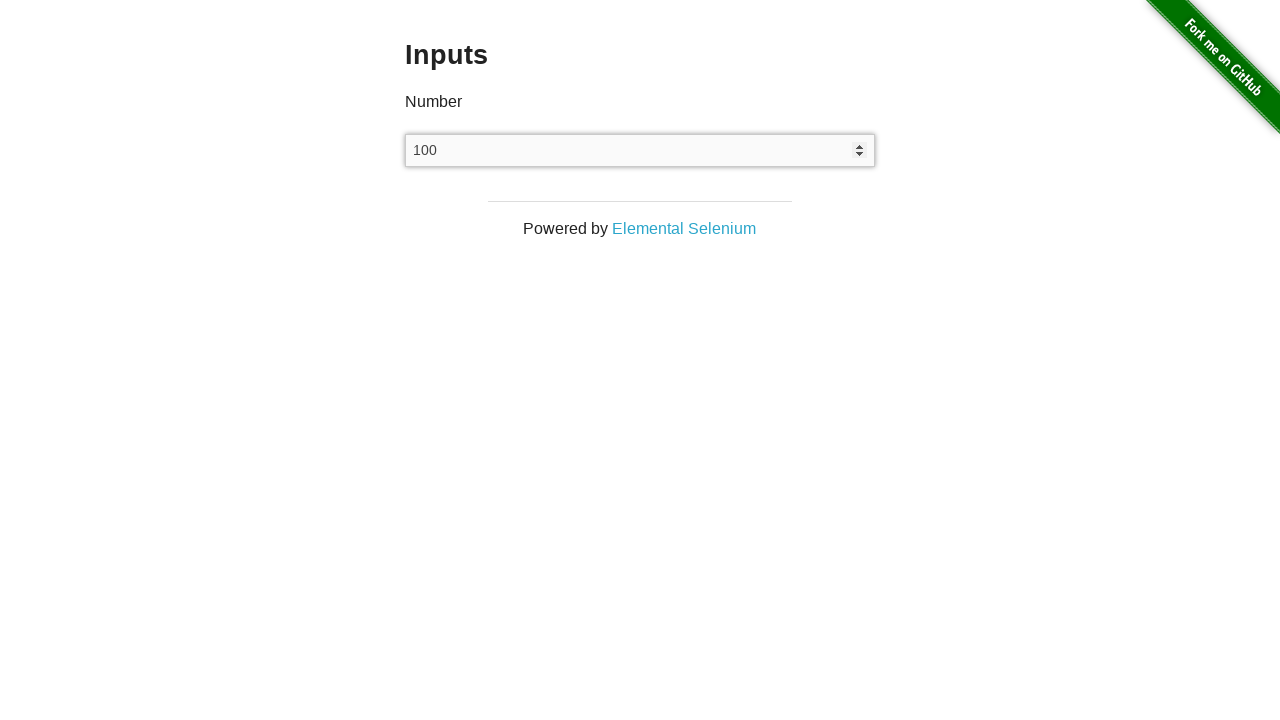

Verified input field displays trimmed value: '100'
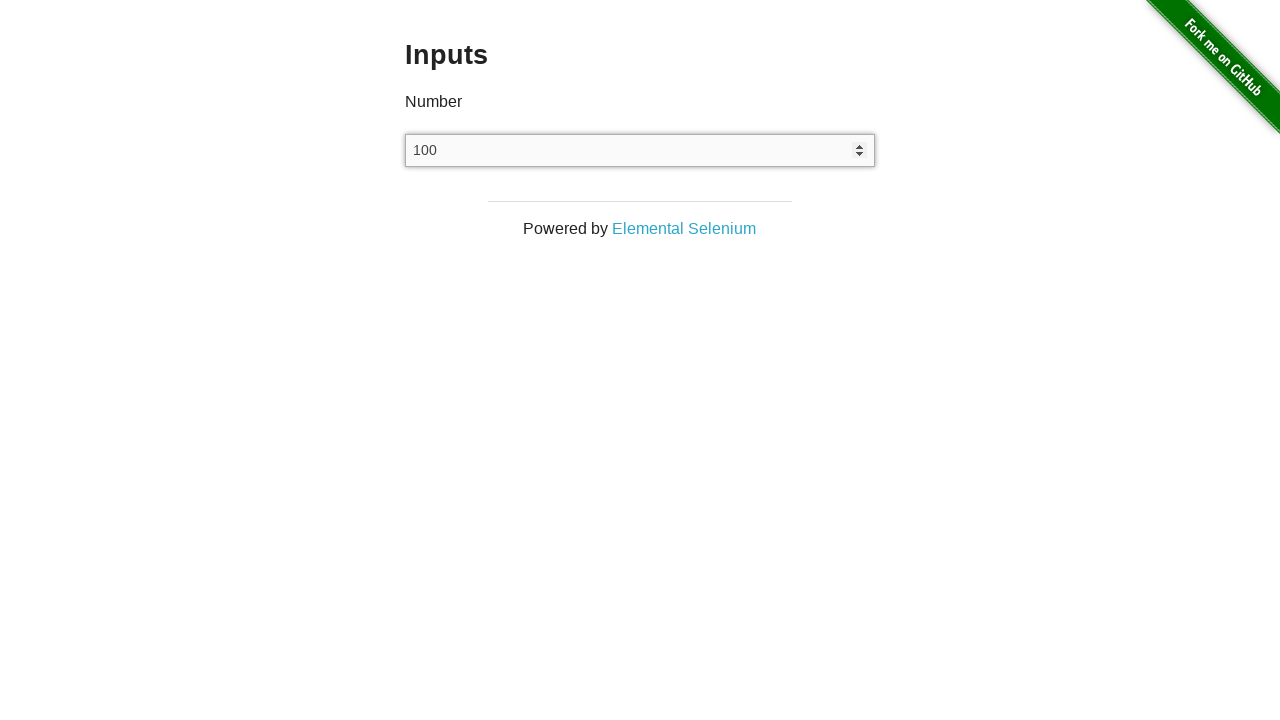

Navigated to inputs page
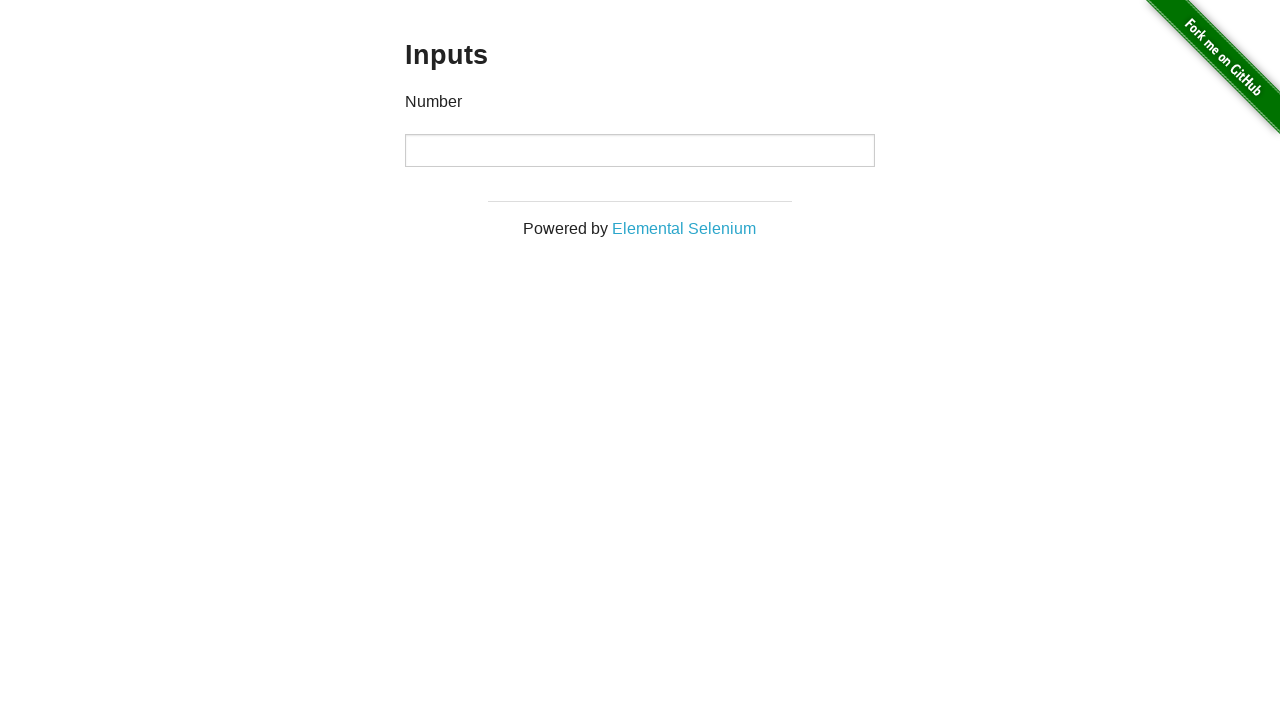

Located input field
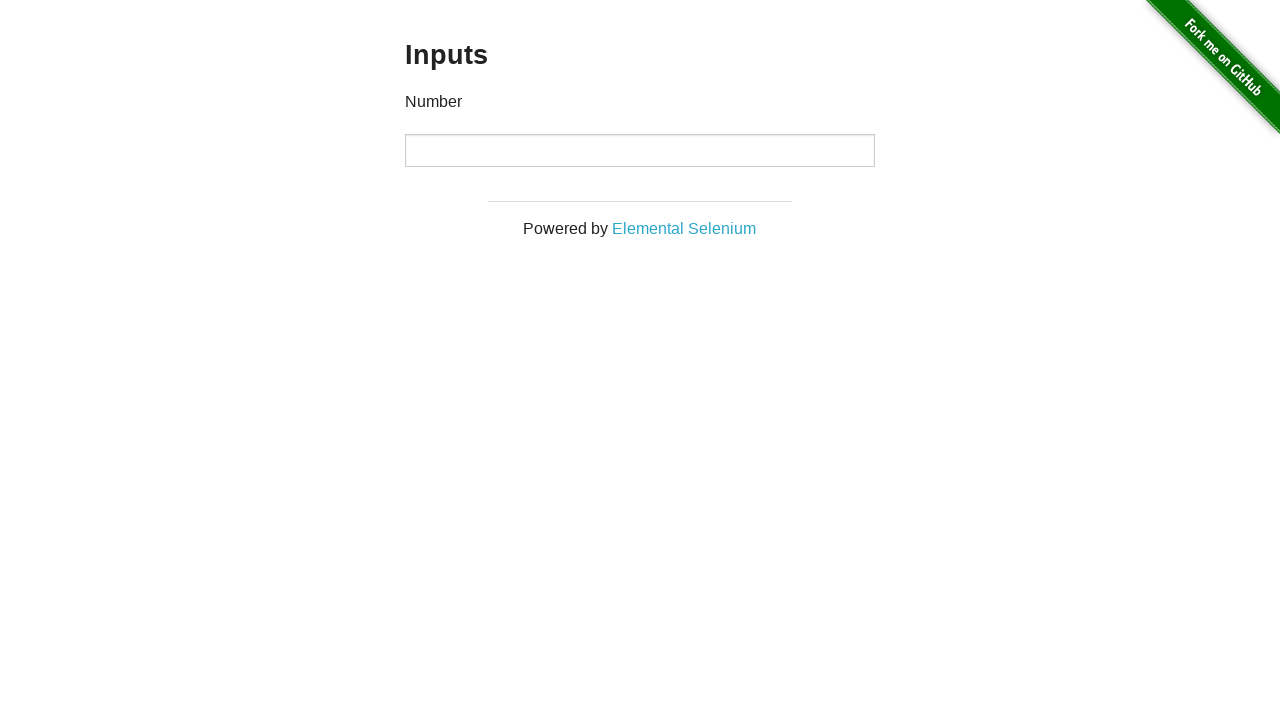

Filled input field with value: '1000' on xpath=//input
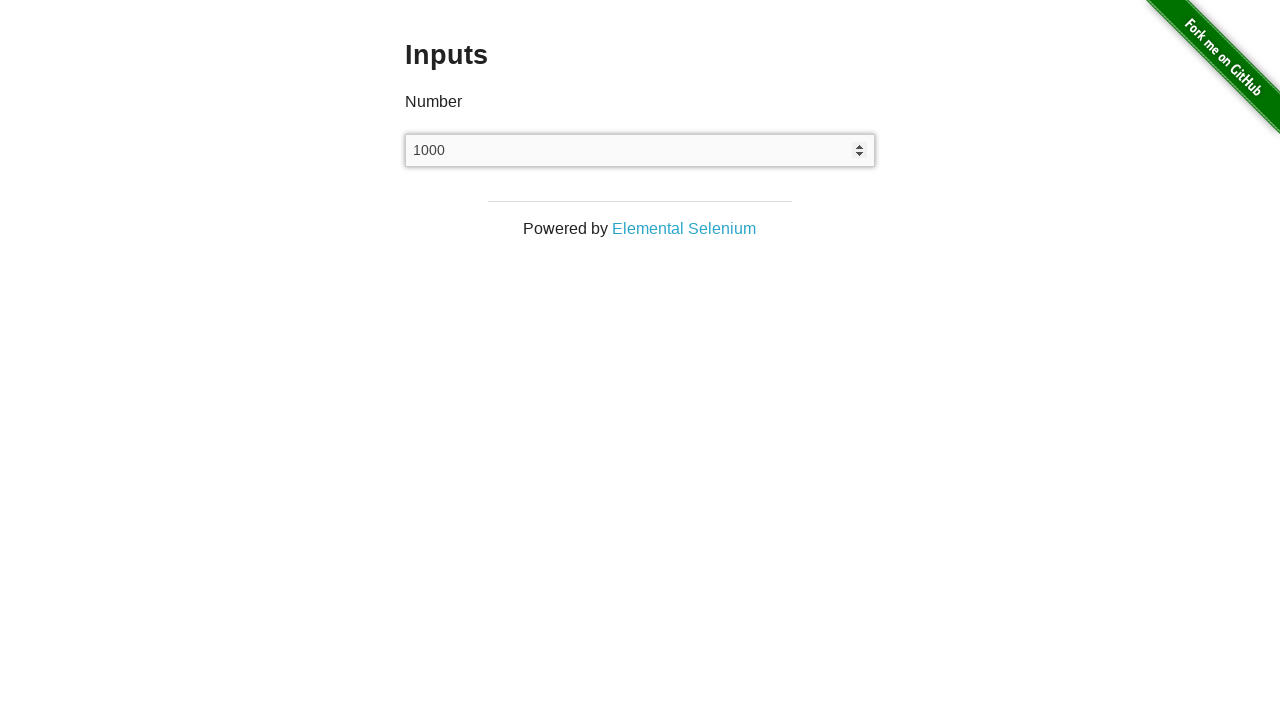

Verified input field displays trimmed value: '1000'
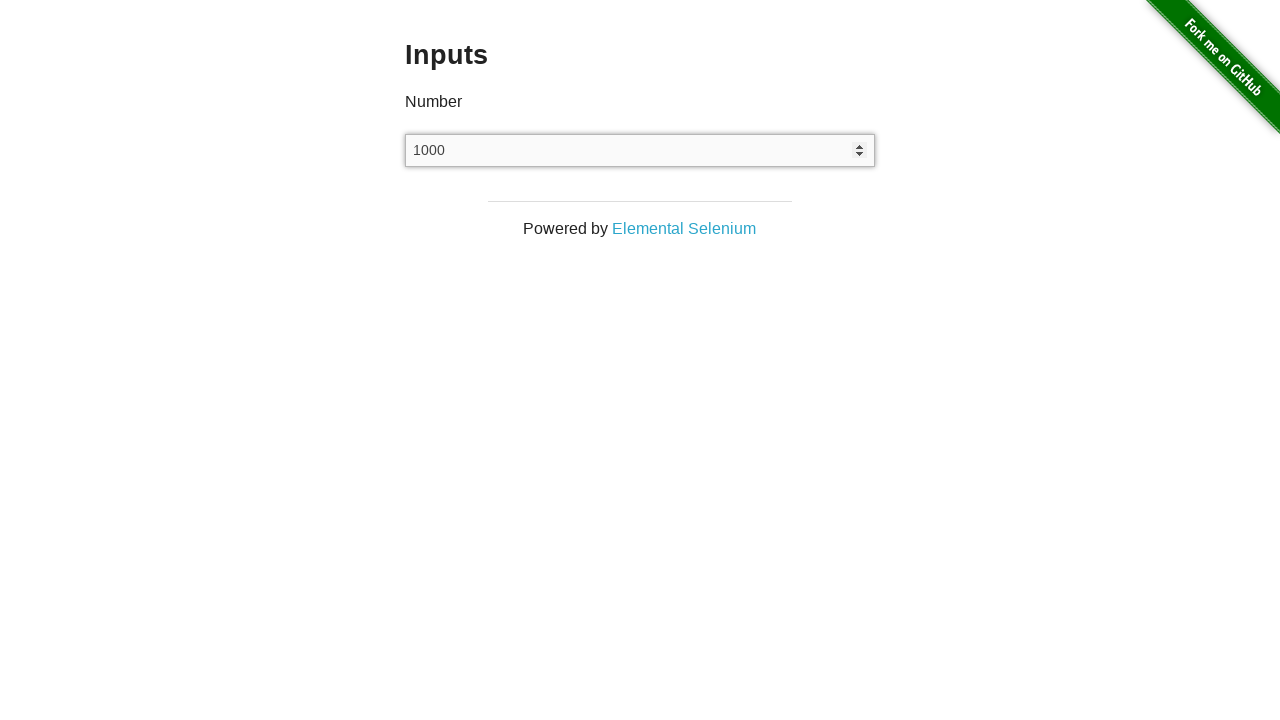

Navigated to inputs page
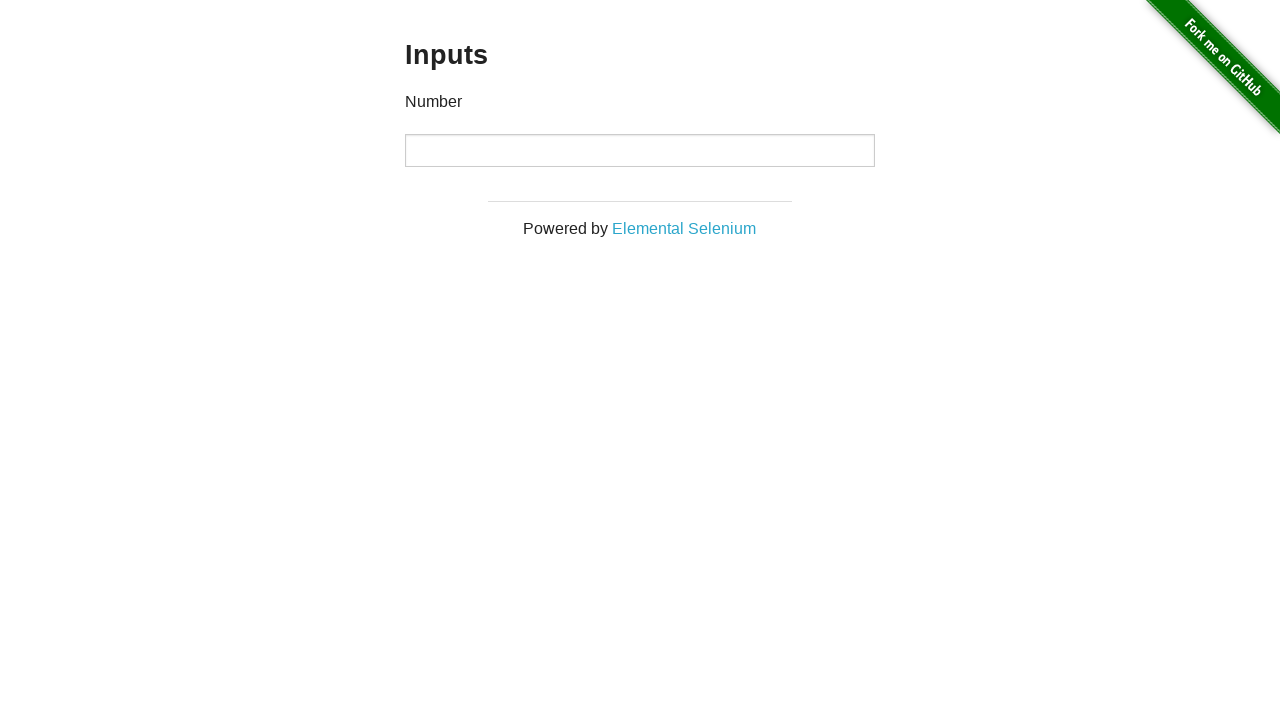

Located input field
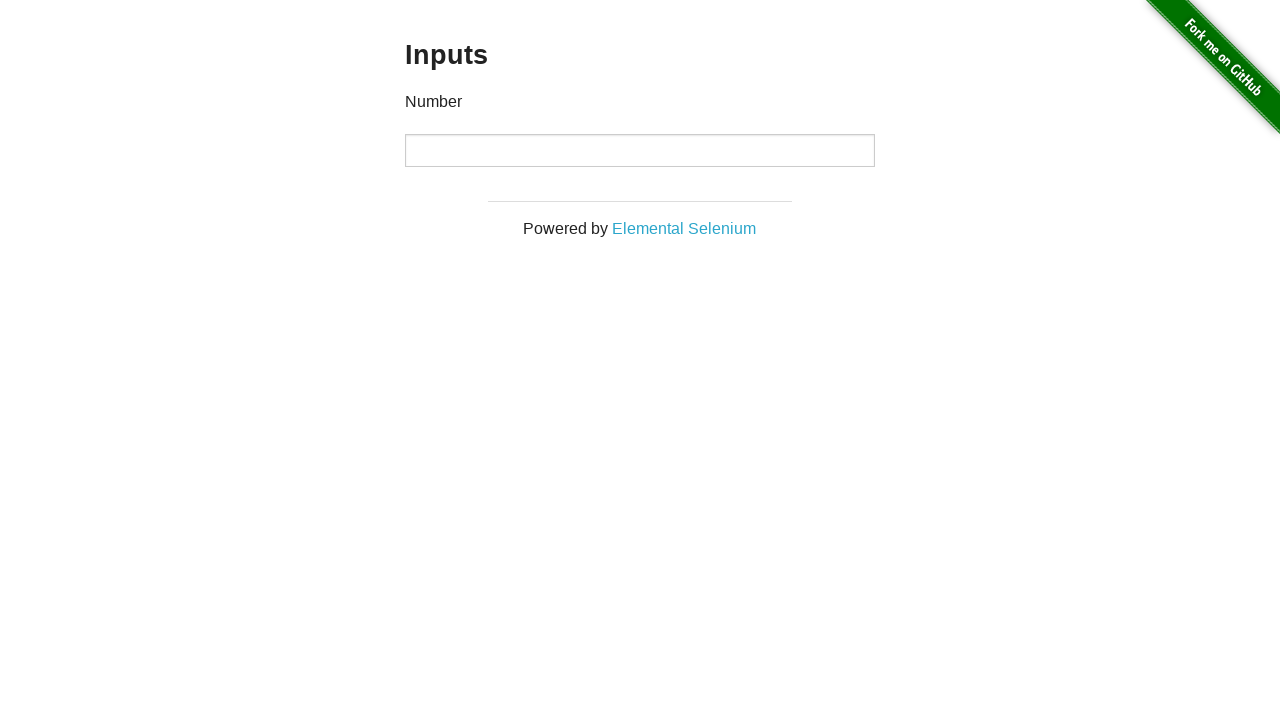

Filled input field with value: '10000' on xpath=//input
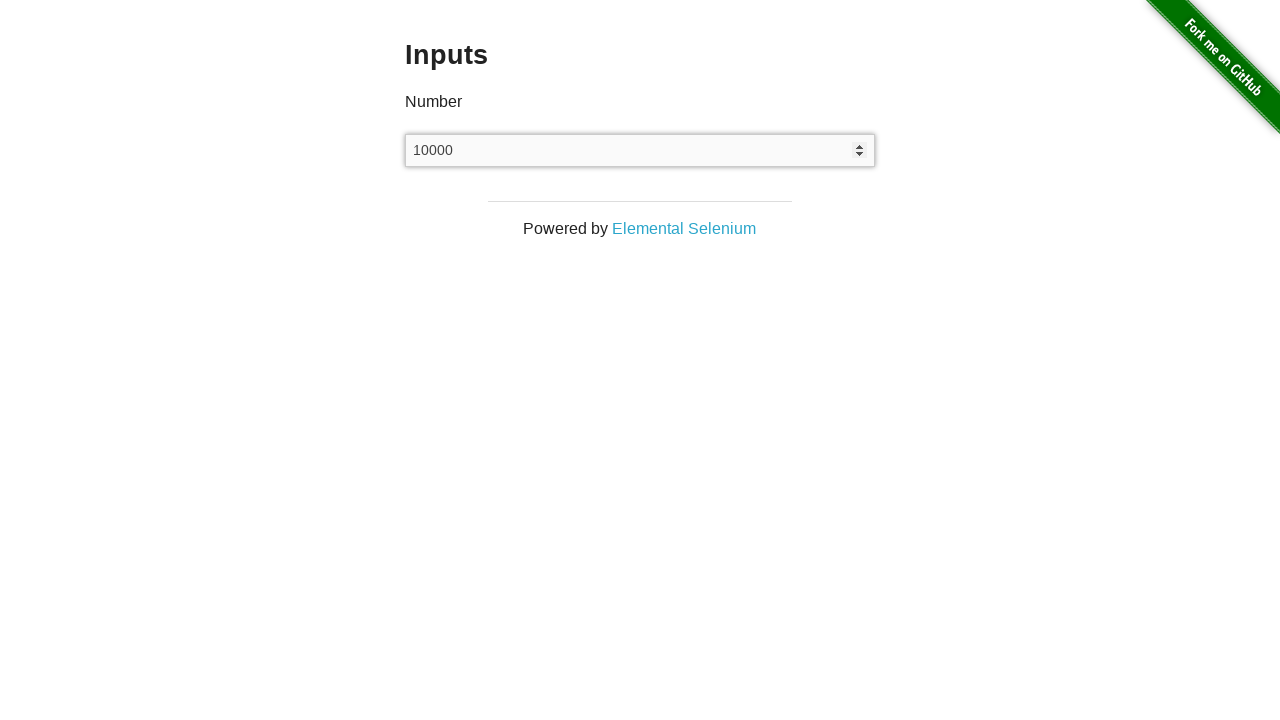

Verified input field displays trimmed value: '10000'
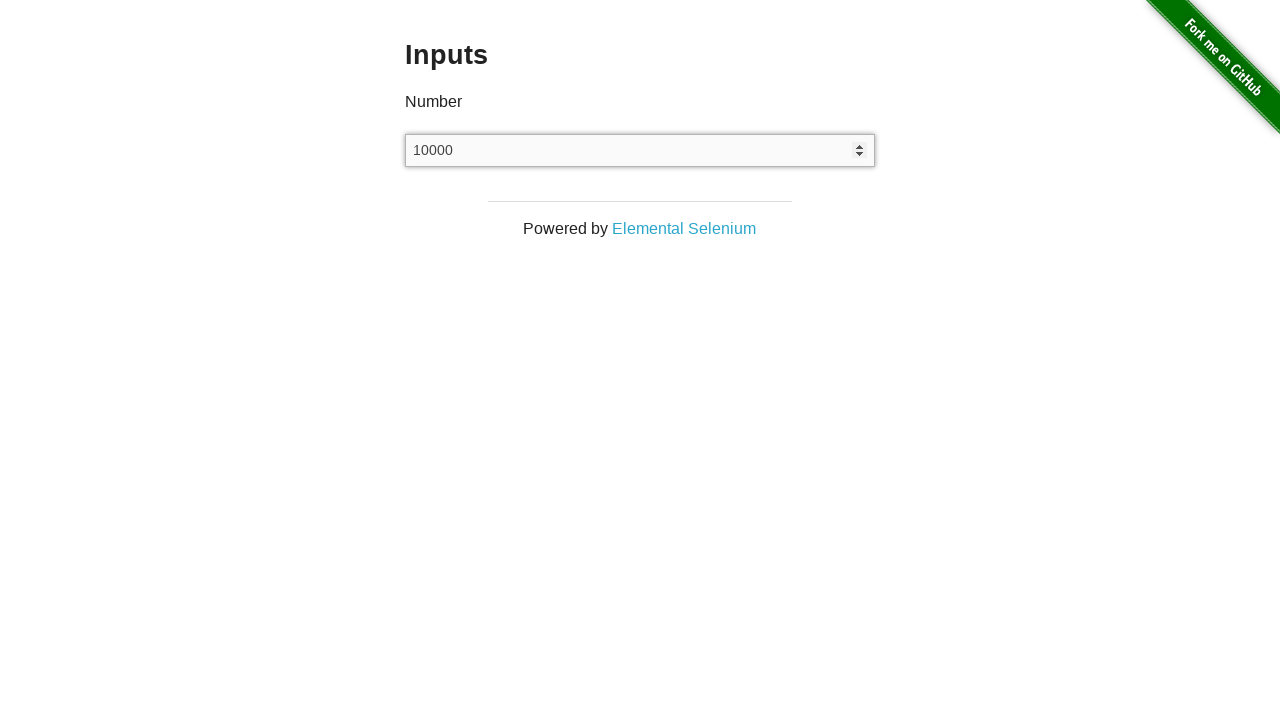

Navigated to inputs page
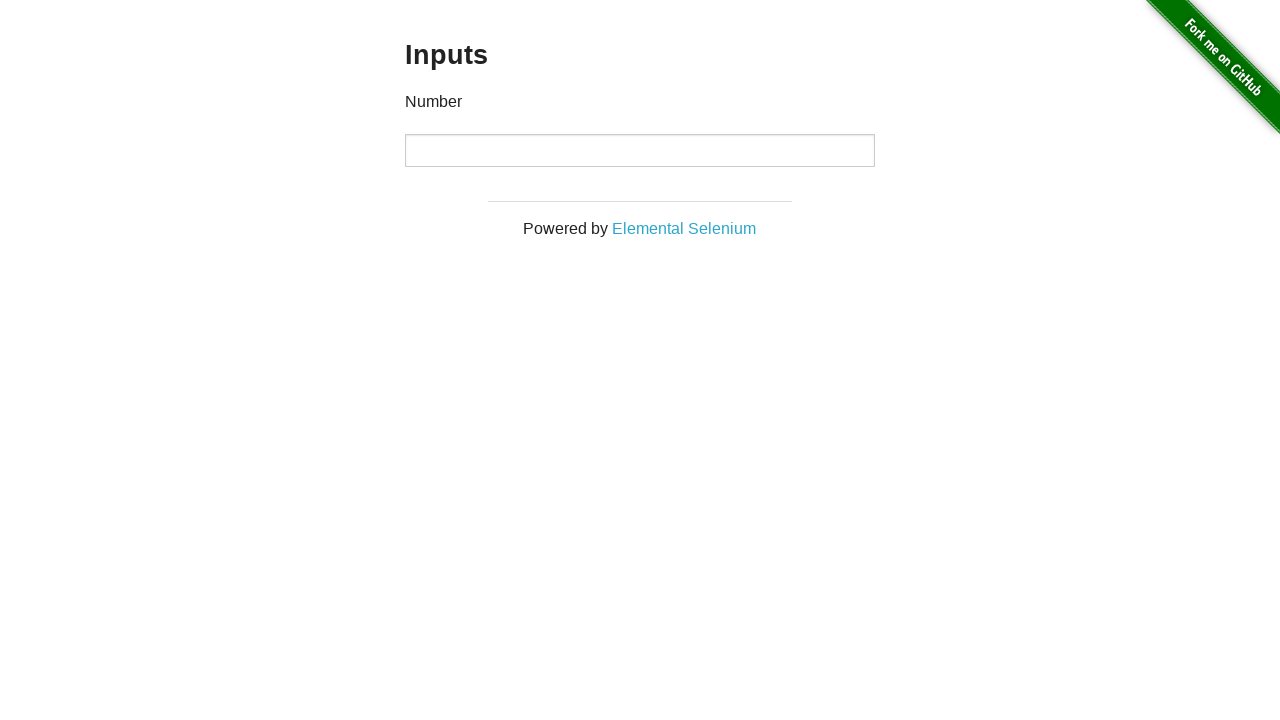

Located input field
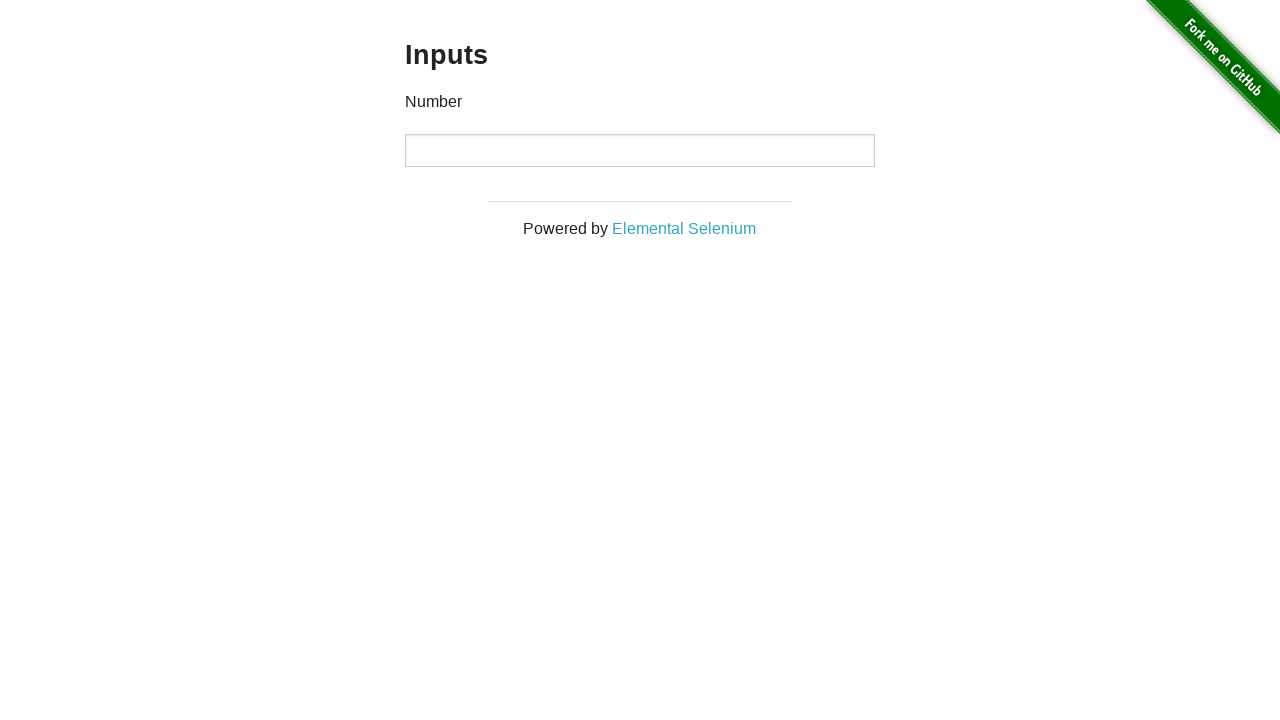

Filled input field with value: ' 5' on xpath=//input
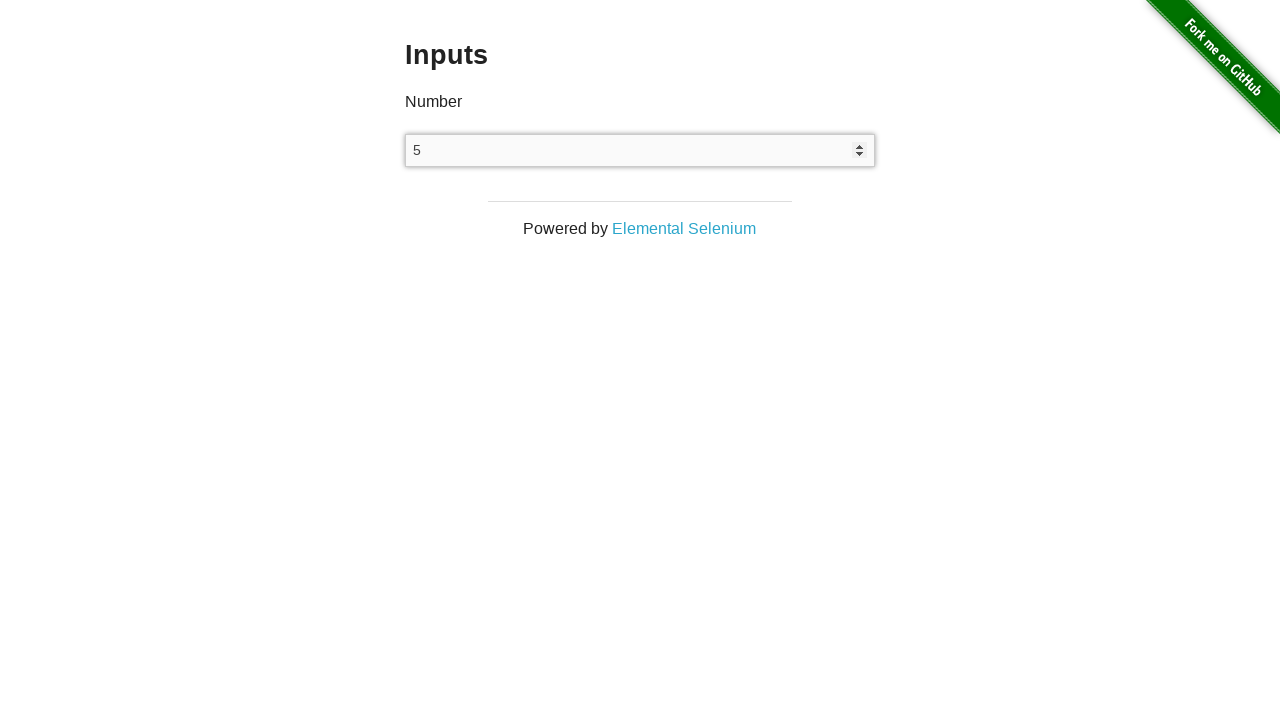

Verified input field displays trimmed value: '5'
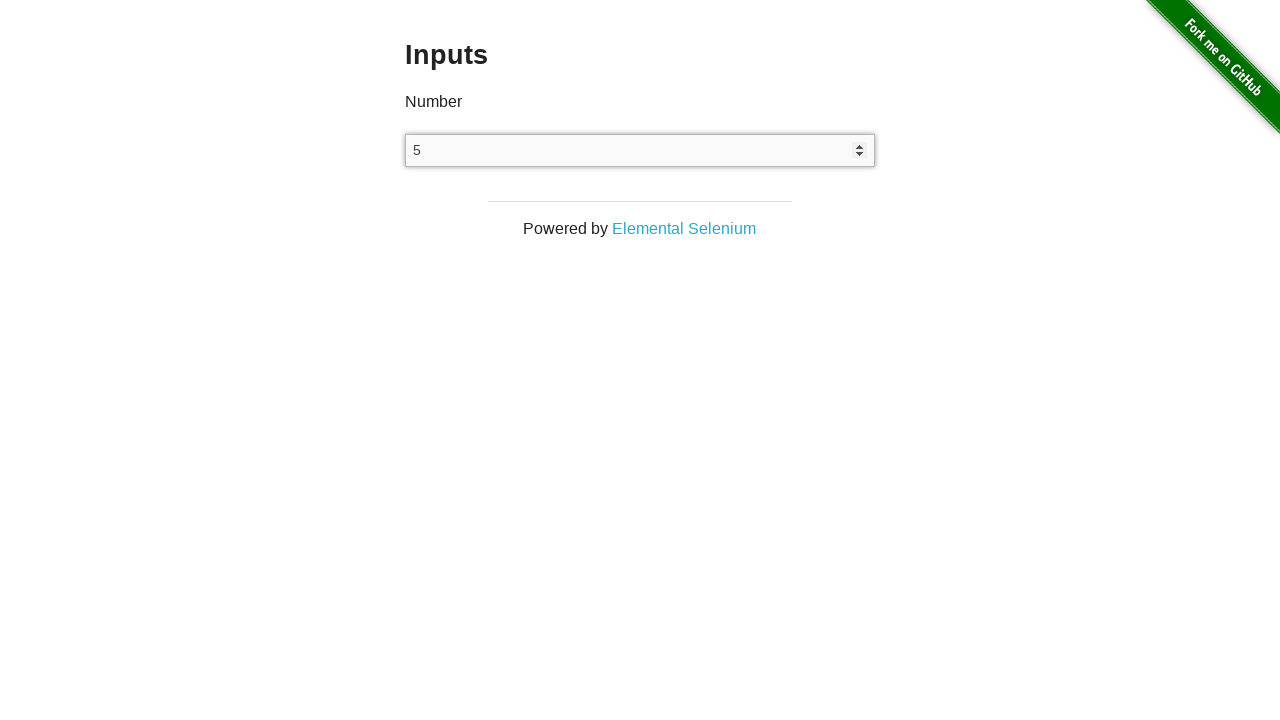

Navigated to inputs page
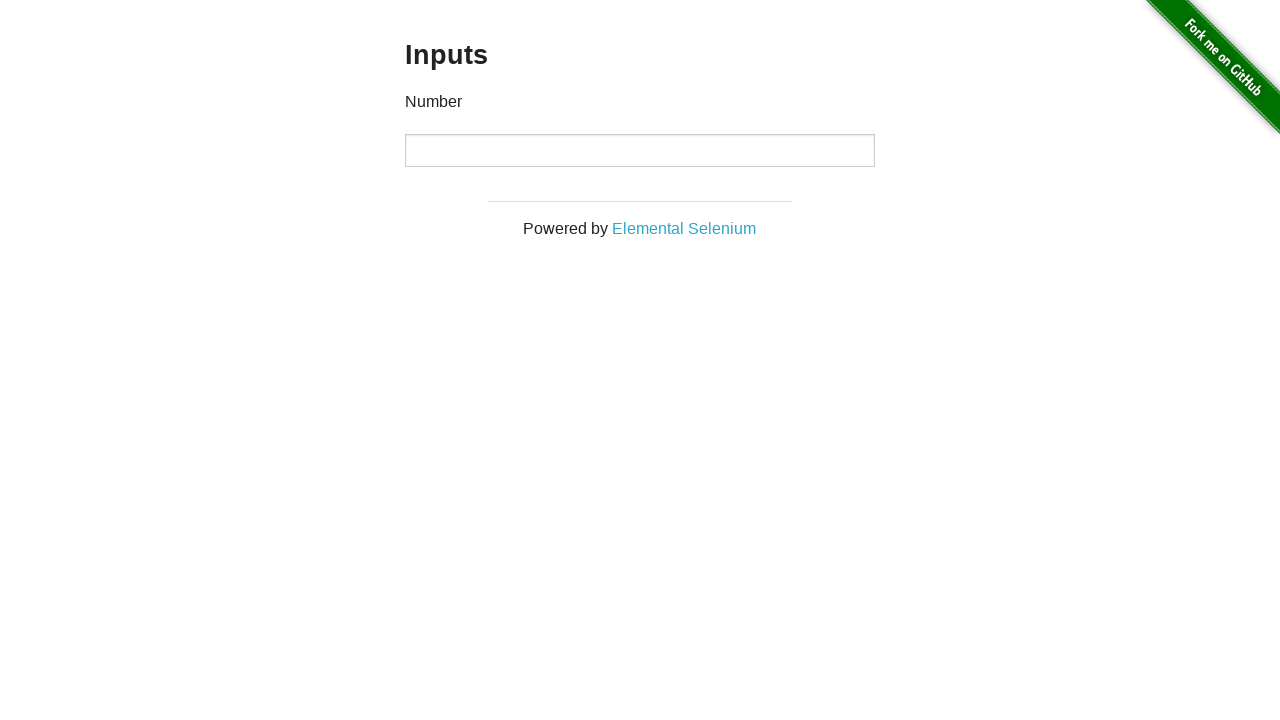

Located input field
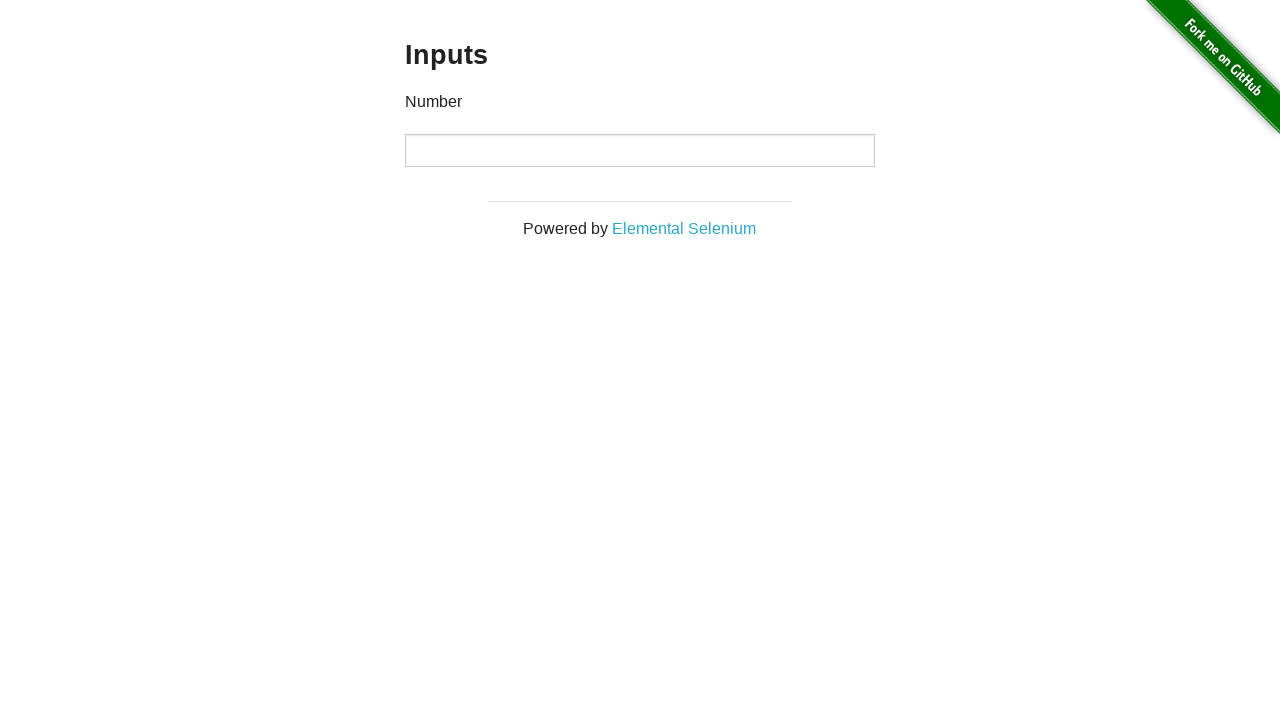

Filled input field with value: '5 ' on xpath=//input
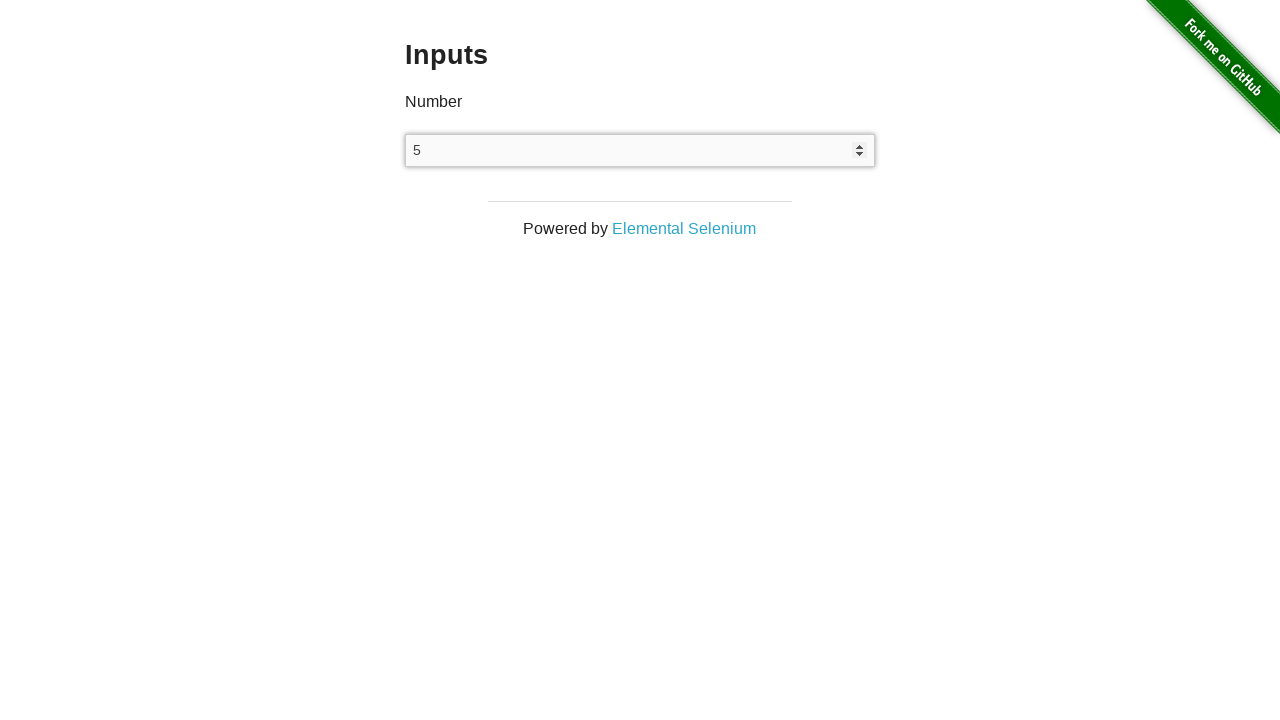

Verified input field displays trimmed value: '5'
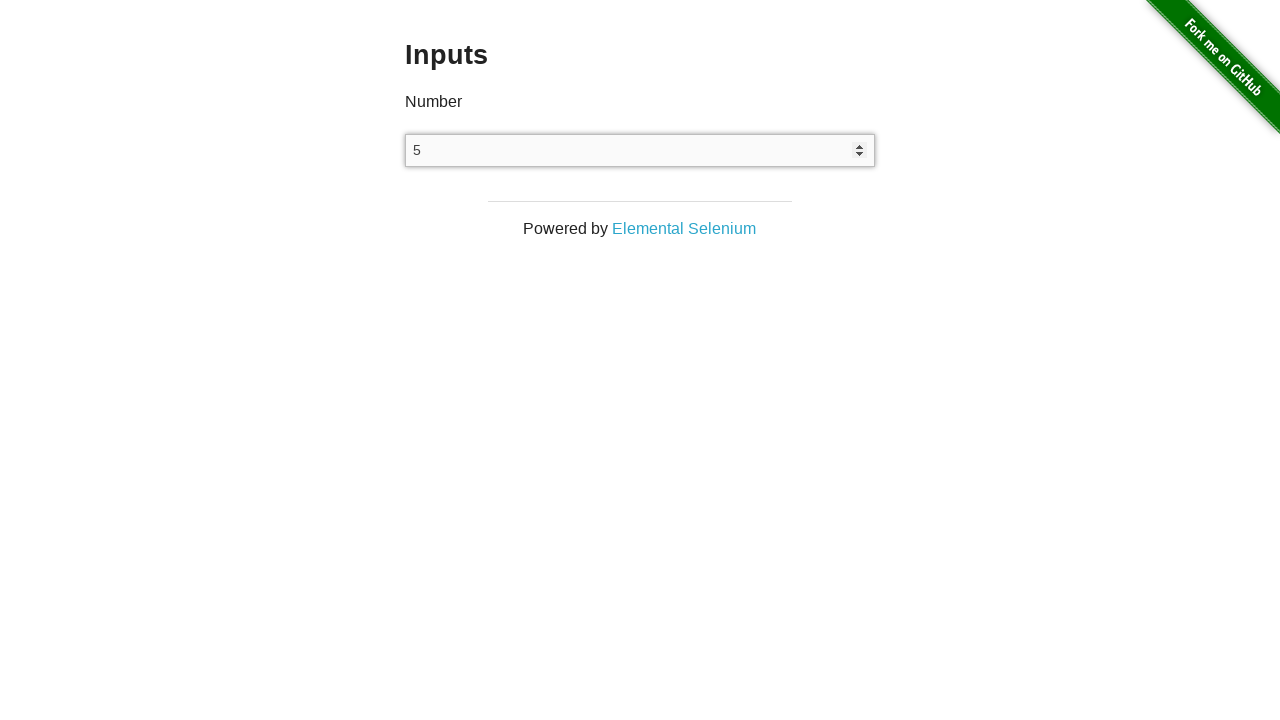

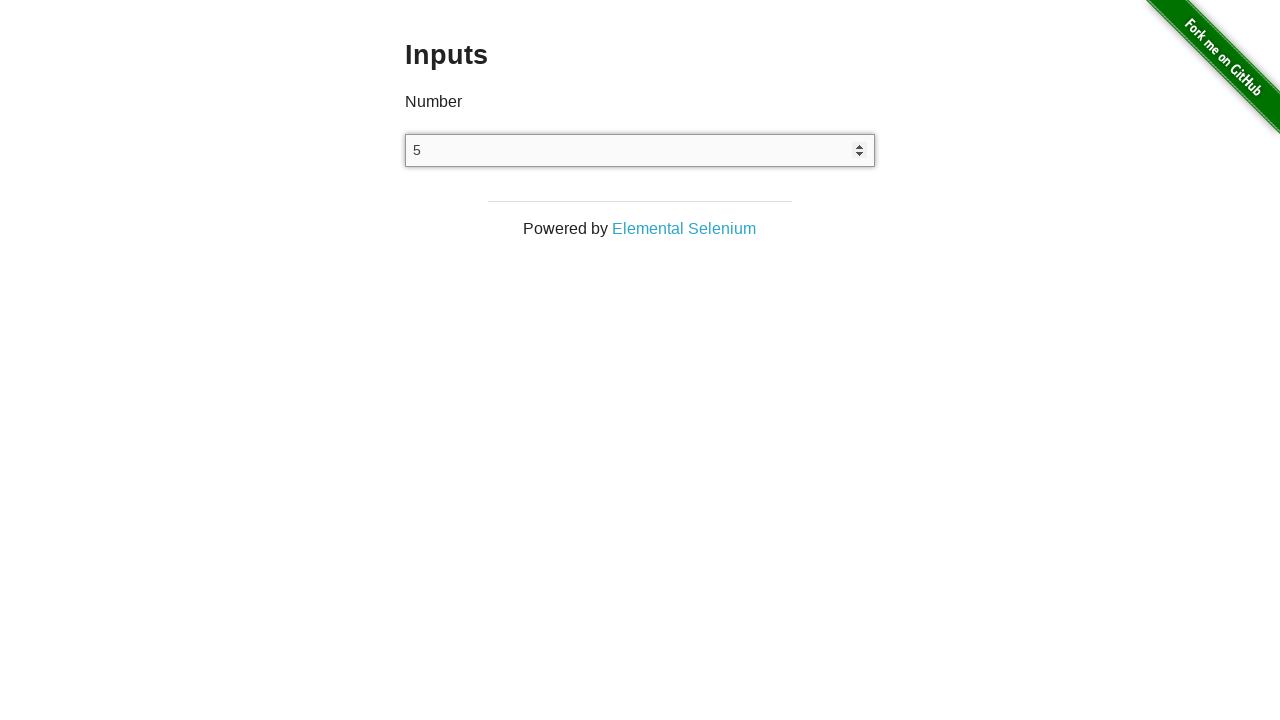